Tests scrolling to form elements and filling in name and date fields on a scroll practice page

Starting URL: https://formy-project.herokuapp.com/scroll

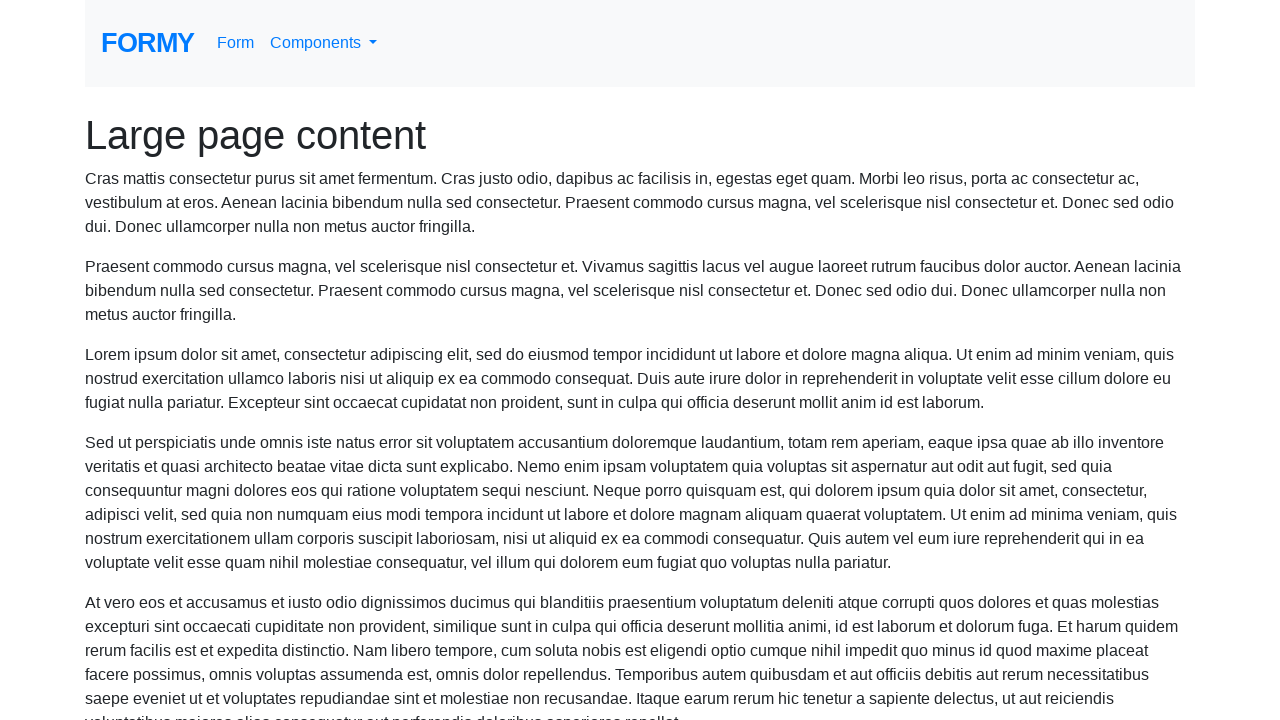

Scrolled to name field
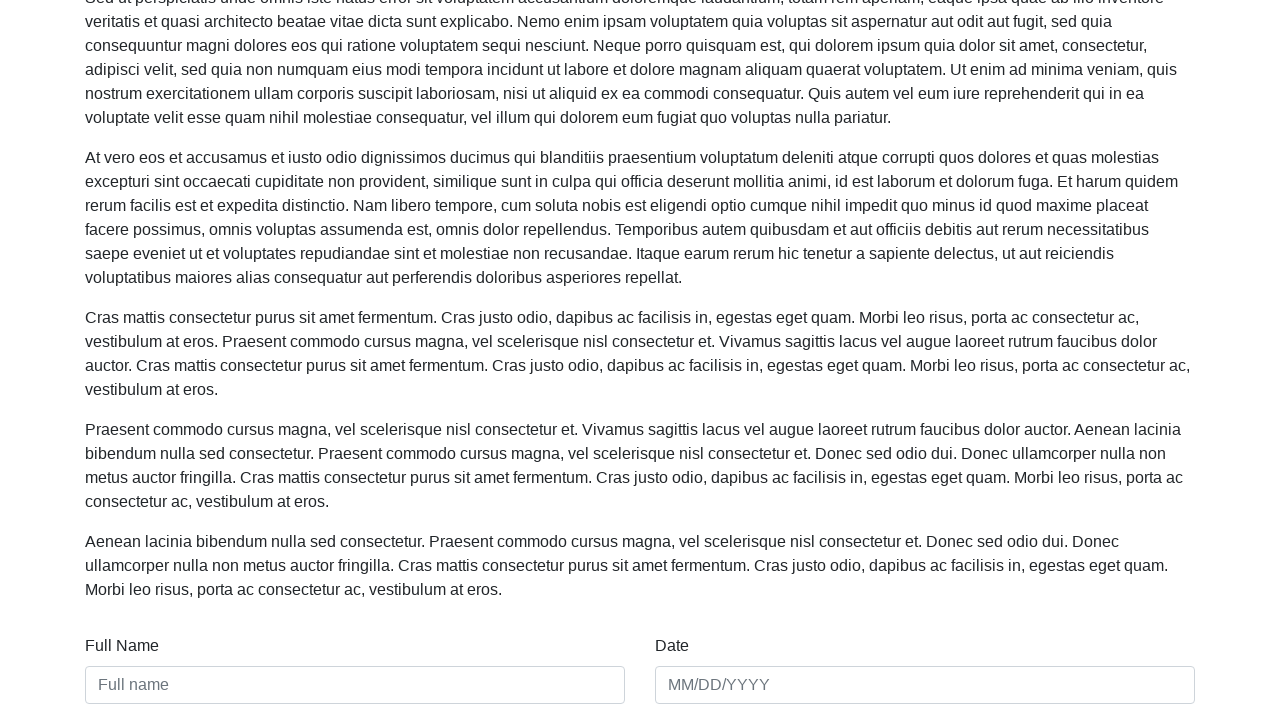

Filled name field with 'Maria Thompson' on #name
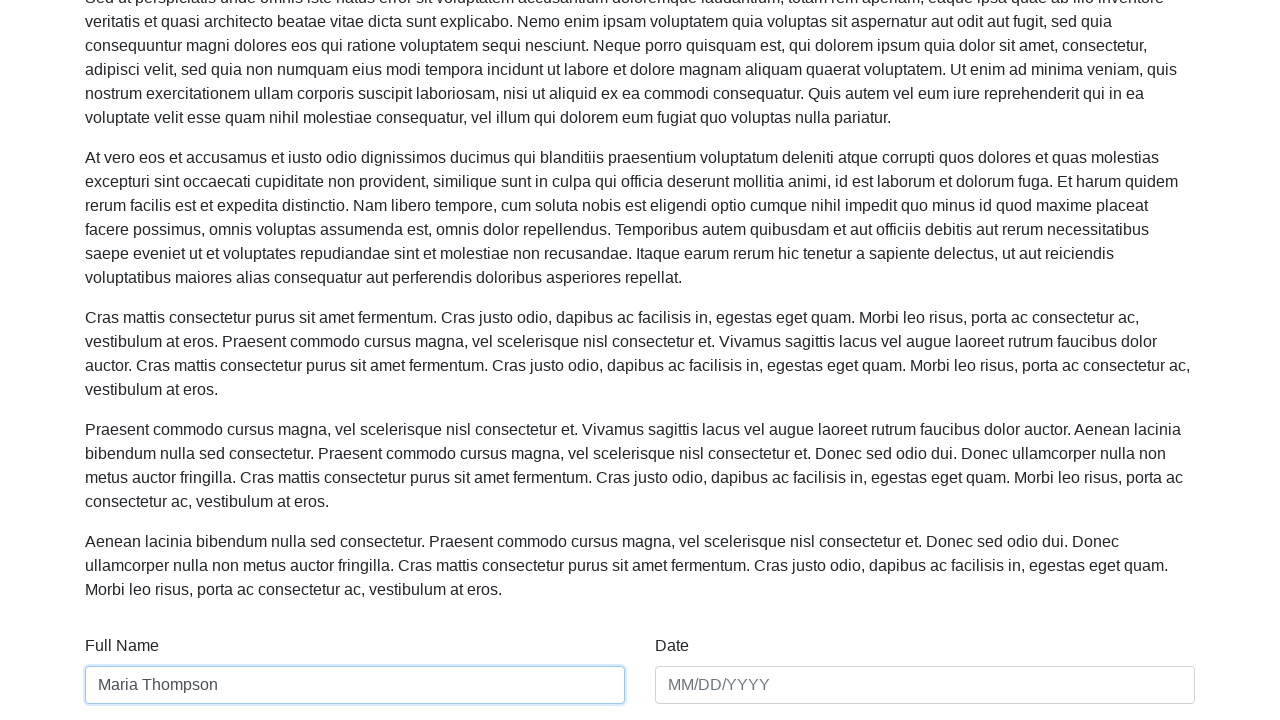

Filled date field with '03/15/2024' on #date
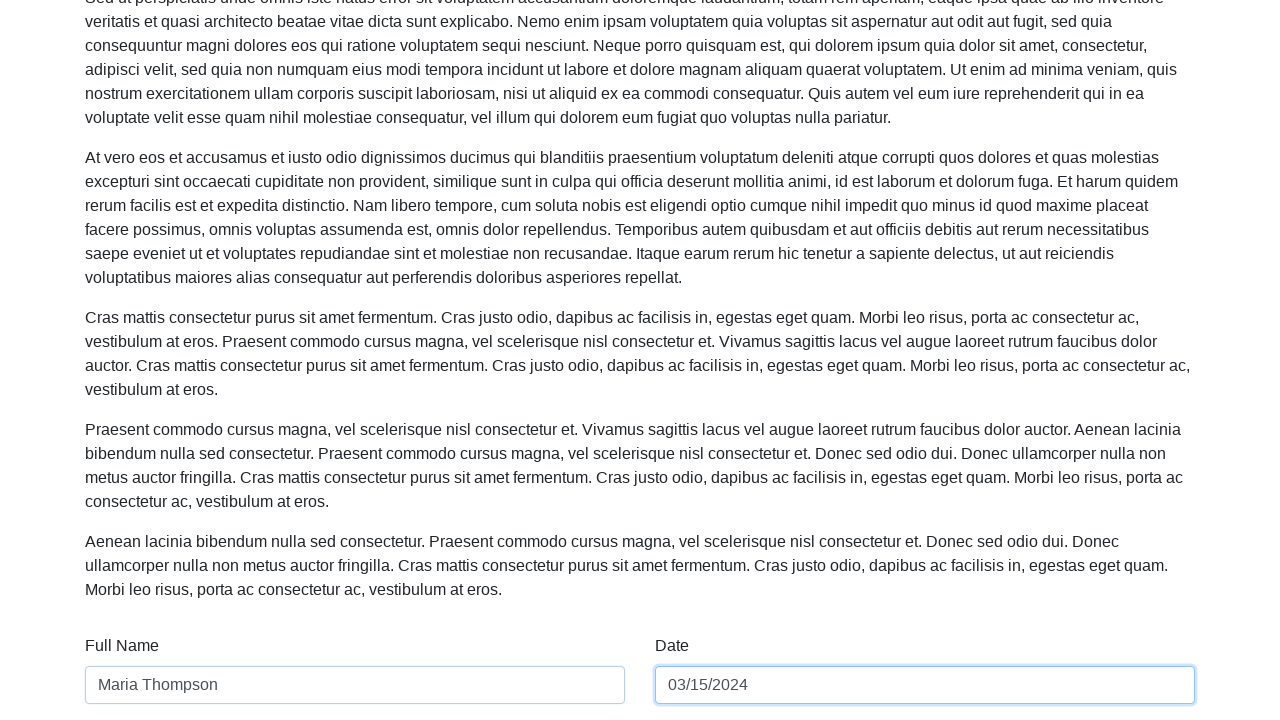

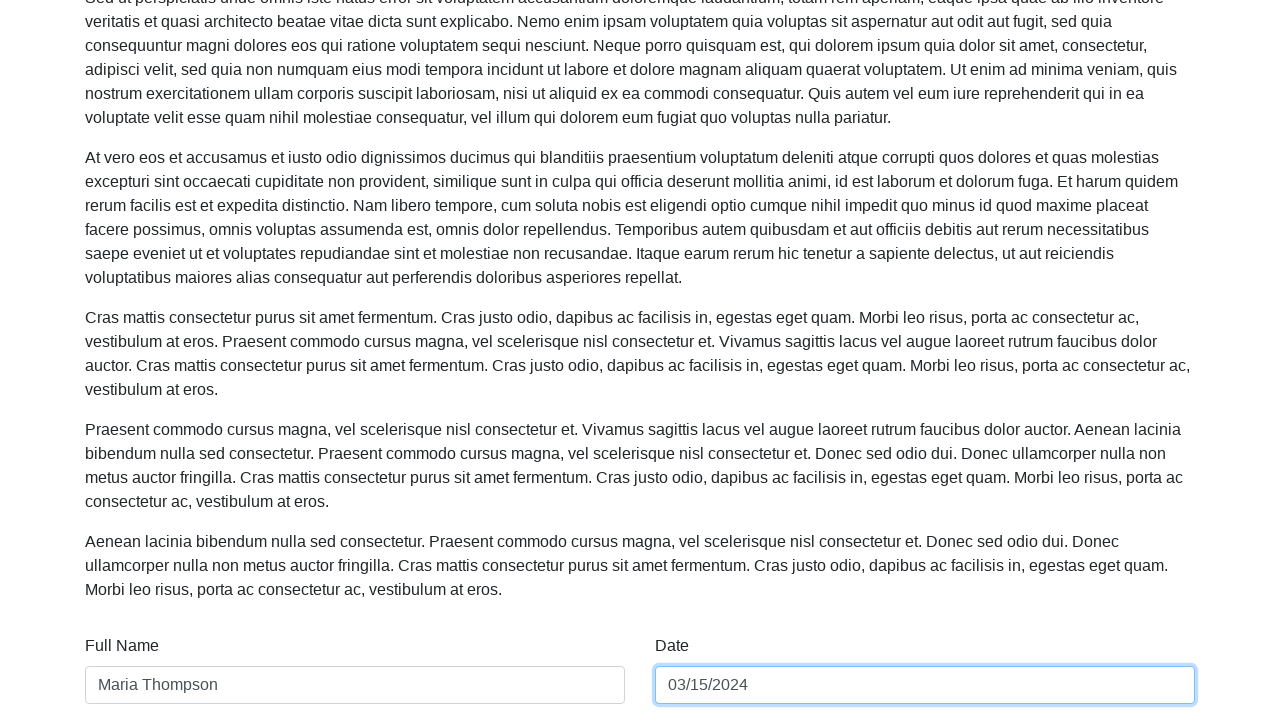